Tests handling of child windows/new tabs by clicking a link that opens a new page, extracting text from the new page, and using that extracted value to fill a form field on the original page.

Starting URL: https://rahulshettyacademy.com/loginpagePractise/

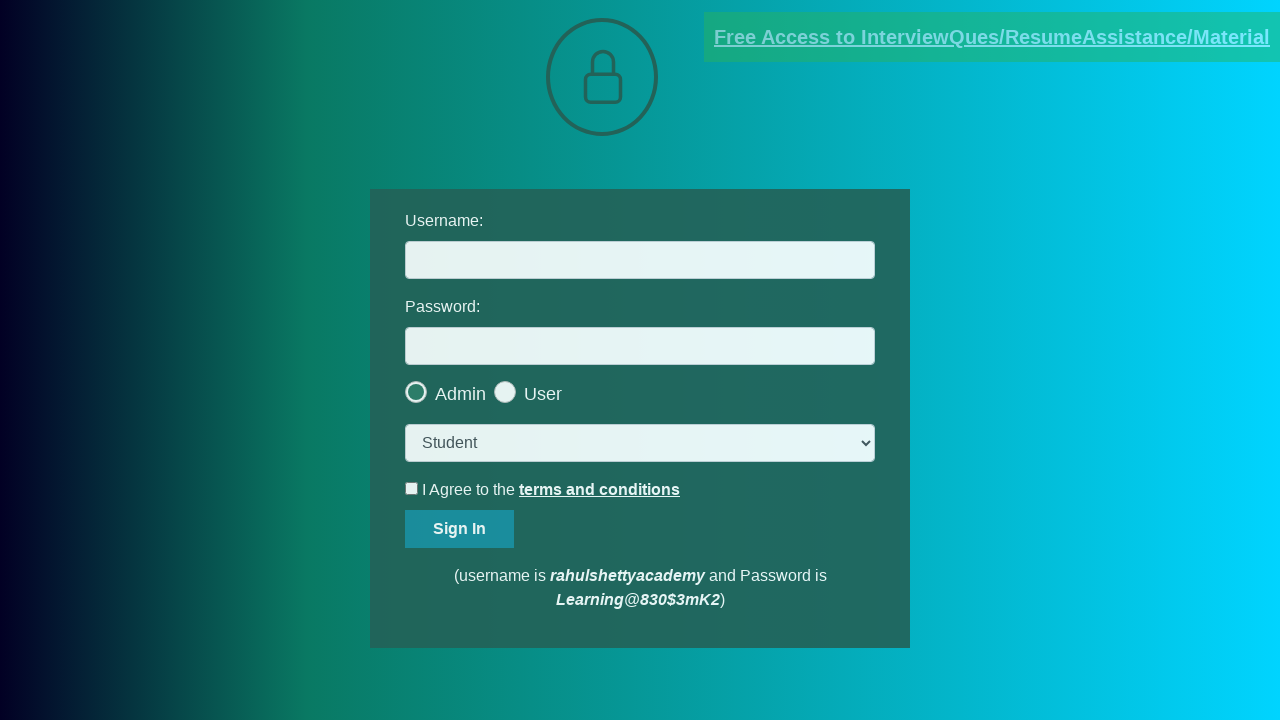

Located the documents request link
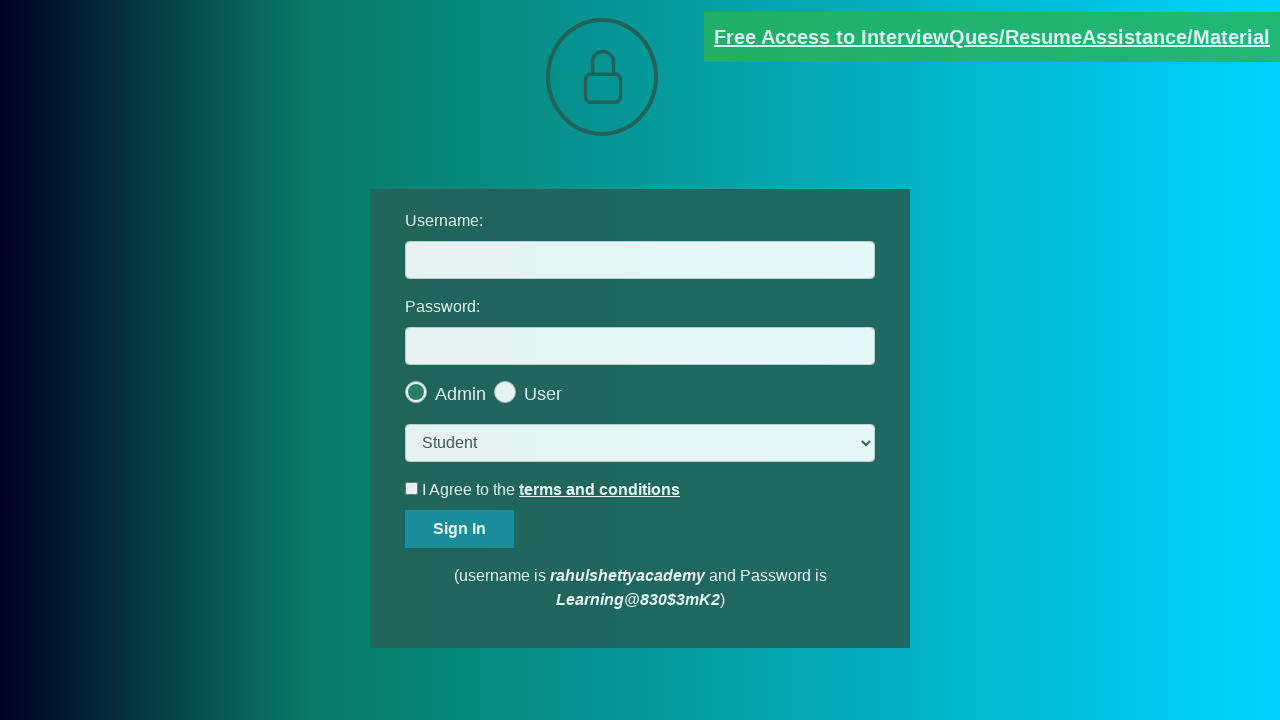

Clicked documents request link and new page opened at (992, 37) on [href*='documents-request']
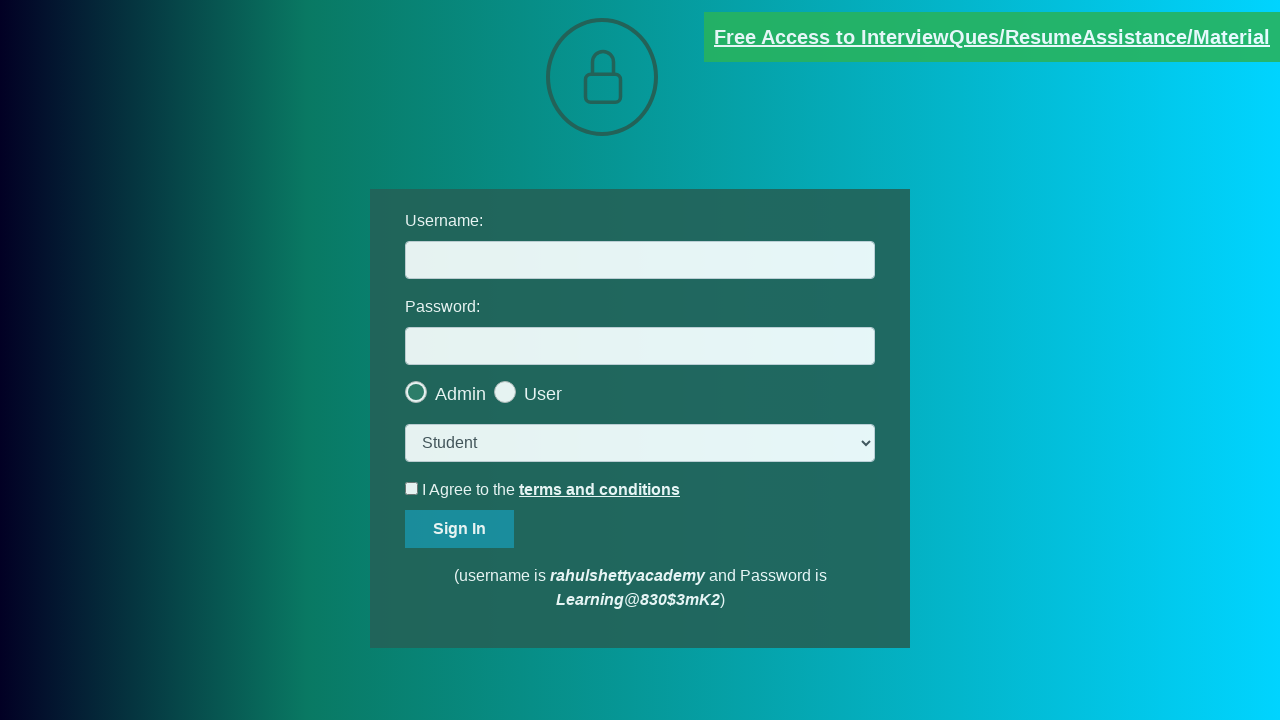

New page loaded
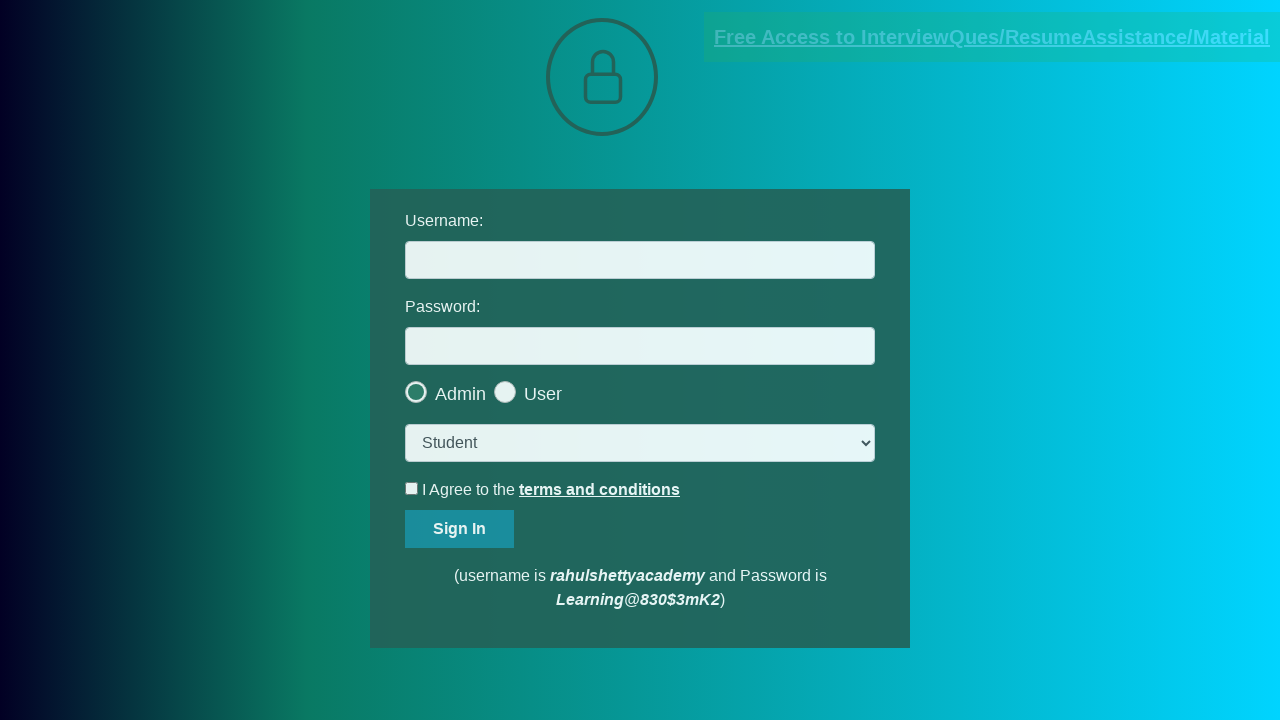

Extracted text from red element on new page
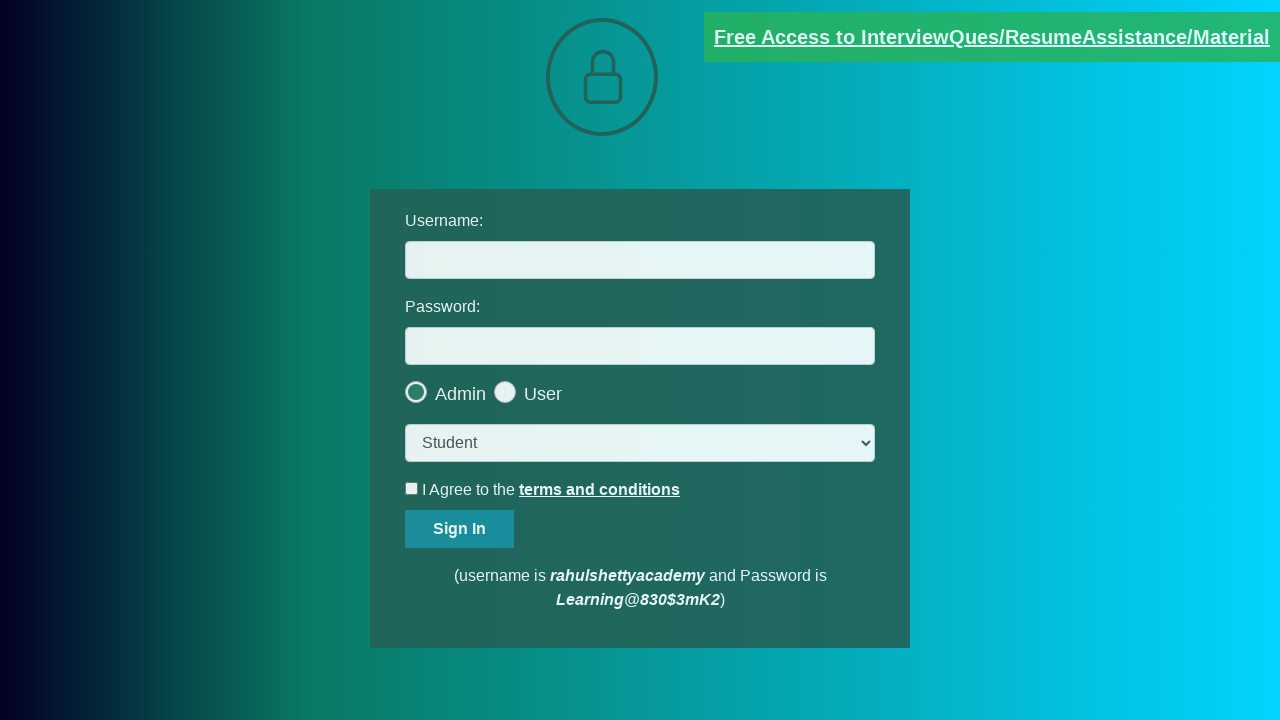

Parsed domain from extracted text: 'rahulshettyacademy.com'
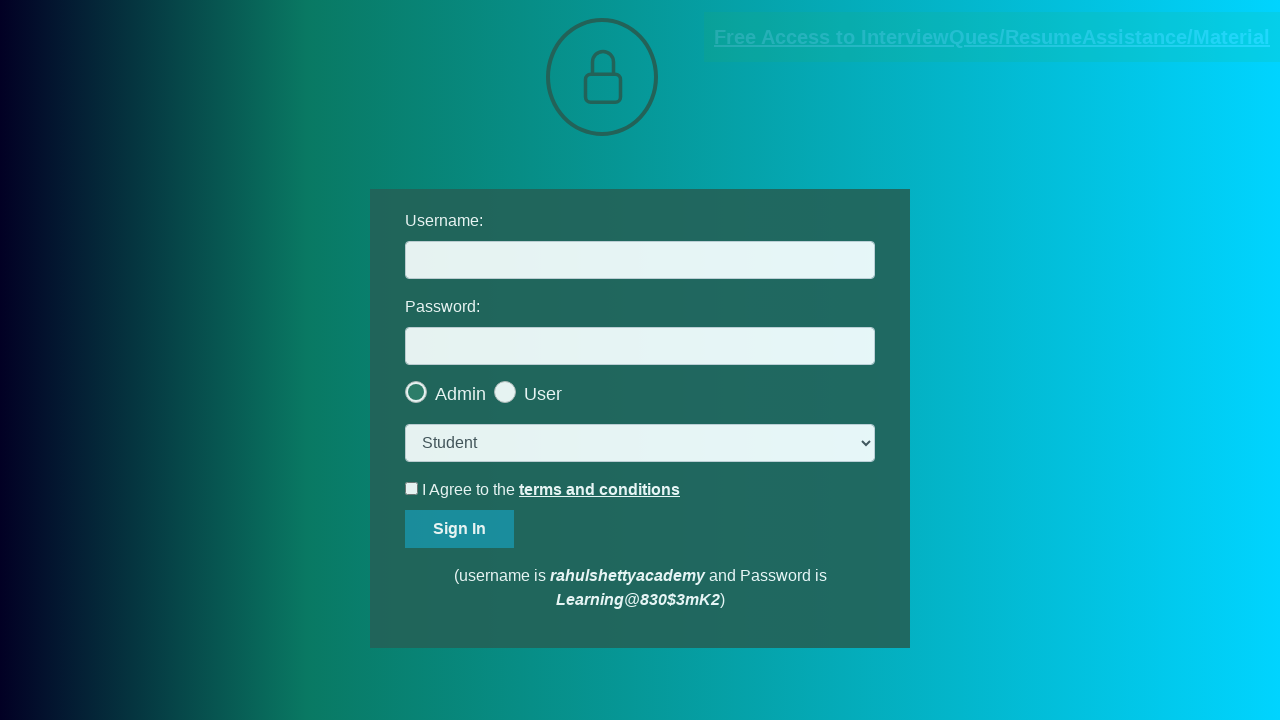

Filled username field with extracted domain 'rahulshettyacademy.com' on #username
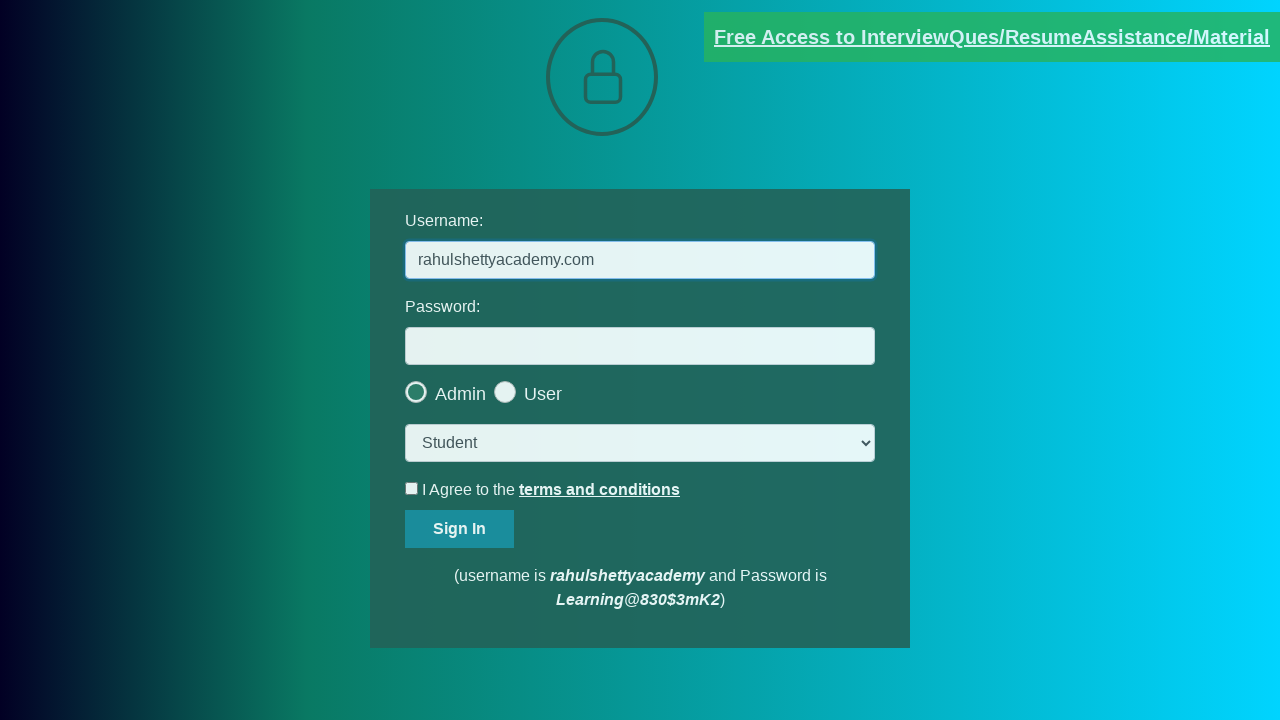

Waited 2 seconds to verify the action
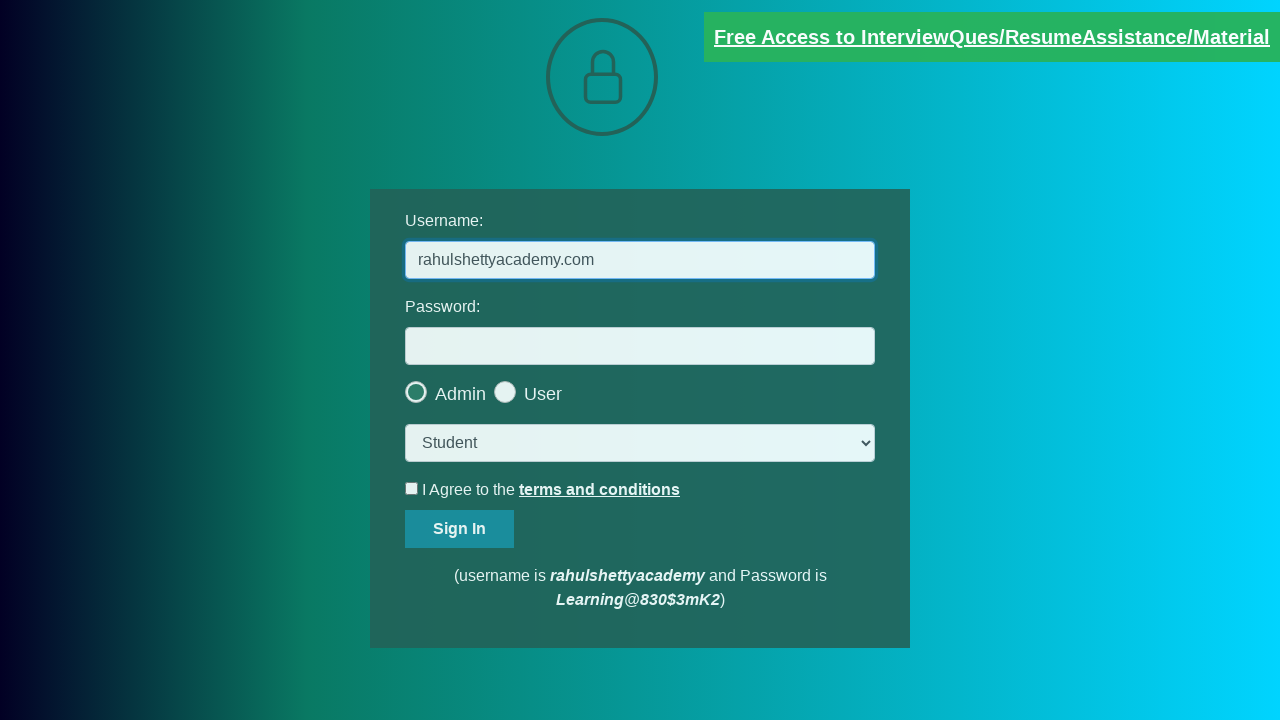

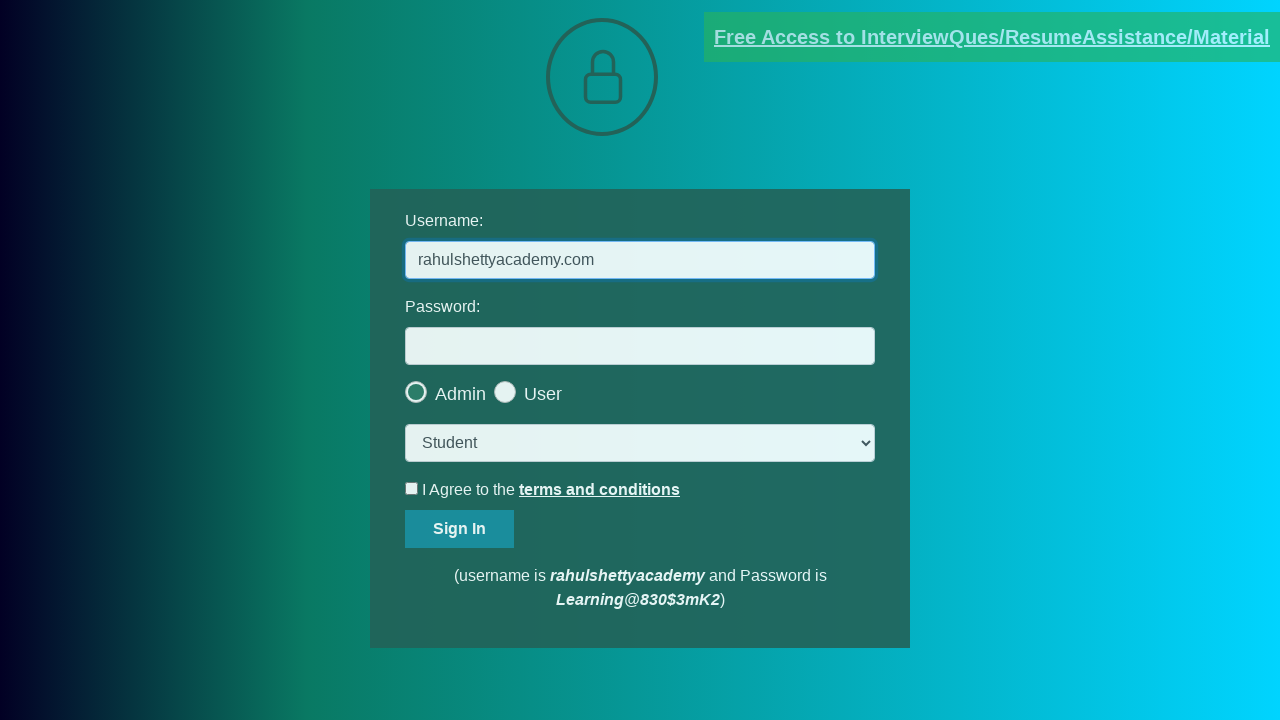